Navigates to the-internet.herokuapp.com and clicks on the last link on the page, demonstrating basic navigation and click actions

Starting URL: http://the-internet.herokuapp.com

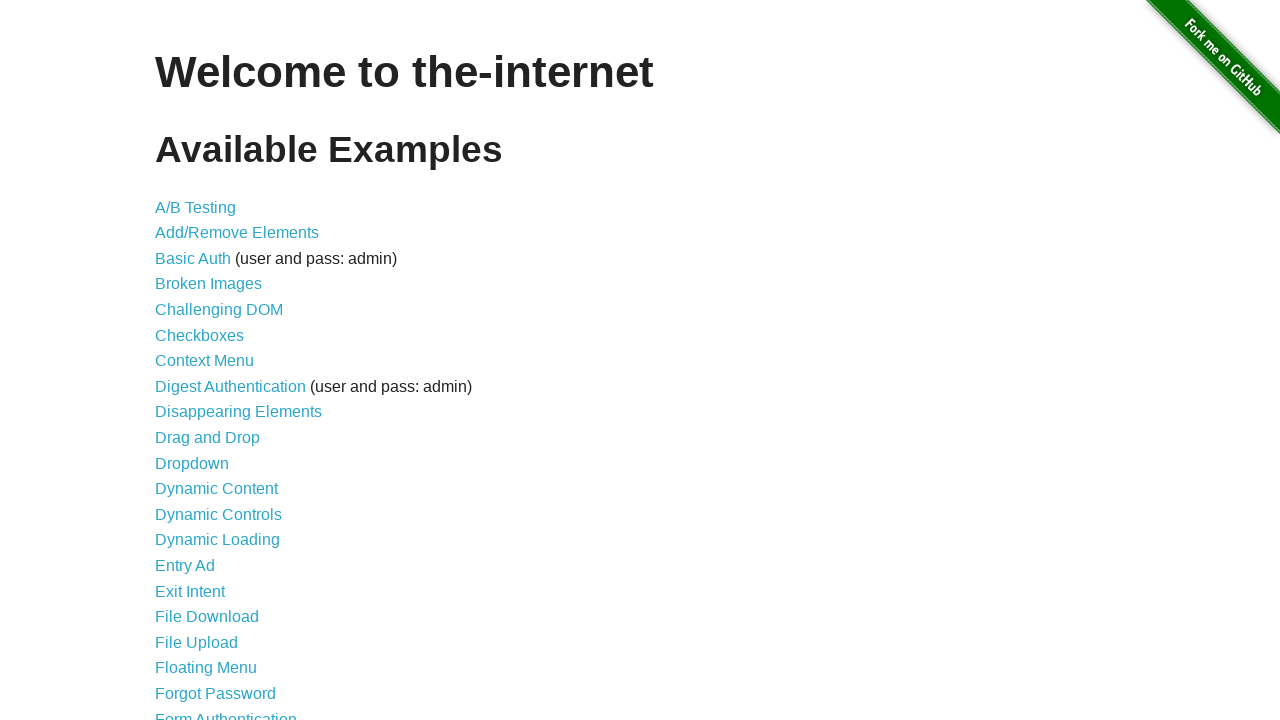

Navigated to the-internet.herokuapp.com
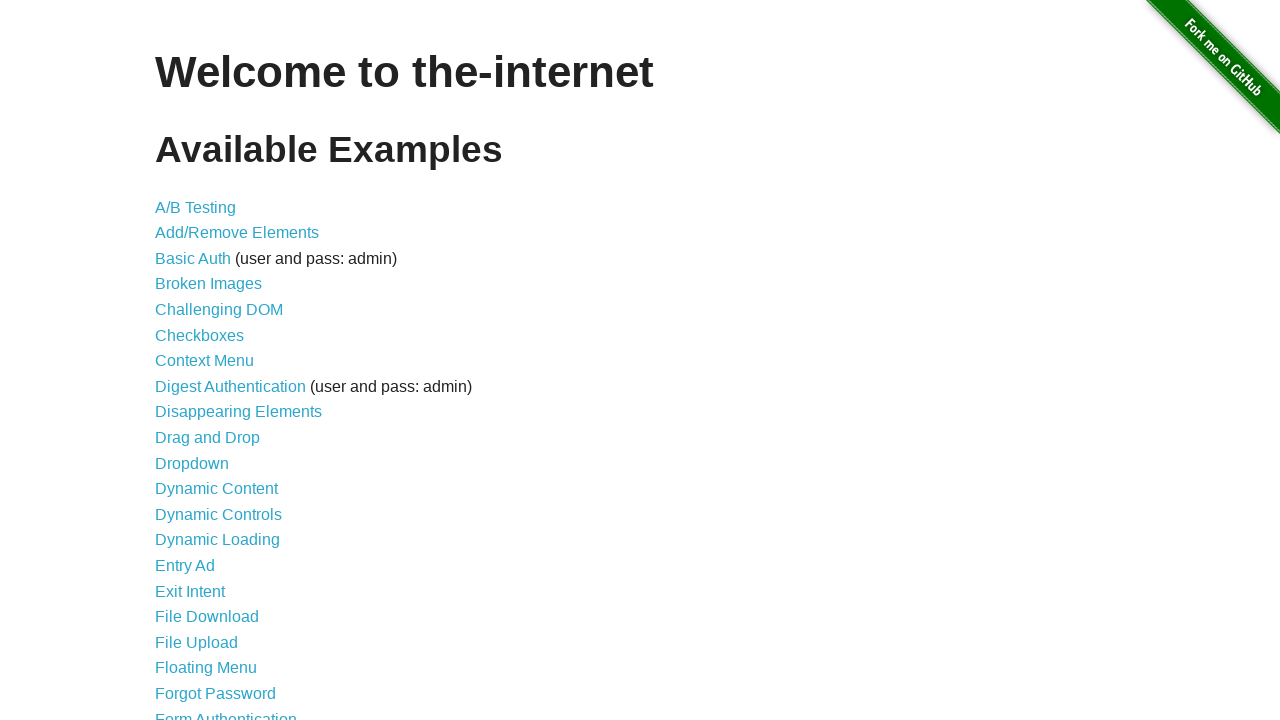

Clicked the last link on the page at (684, 711) on a >> nth=-1
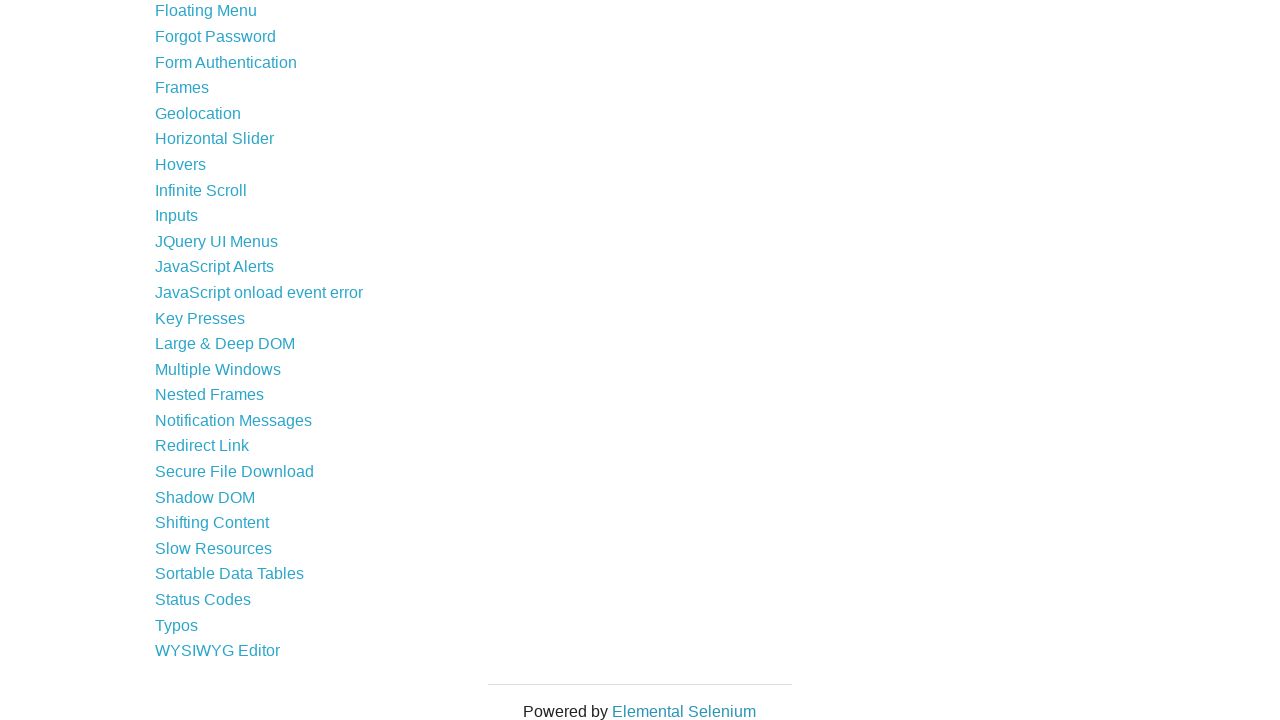

Navigation completed and page loaded
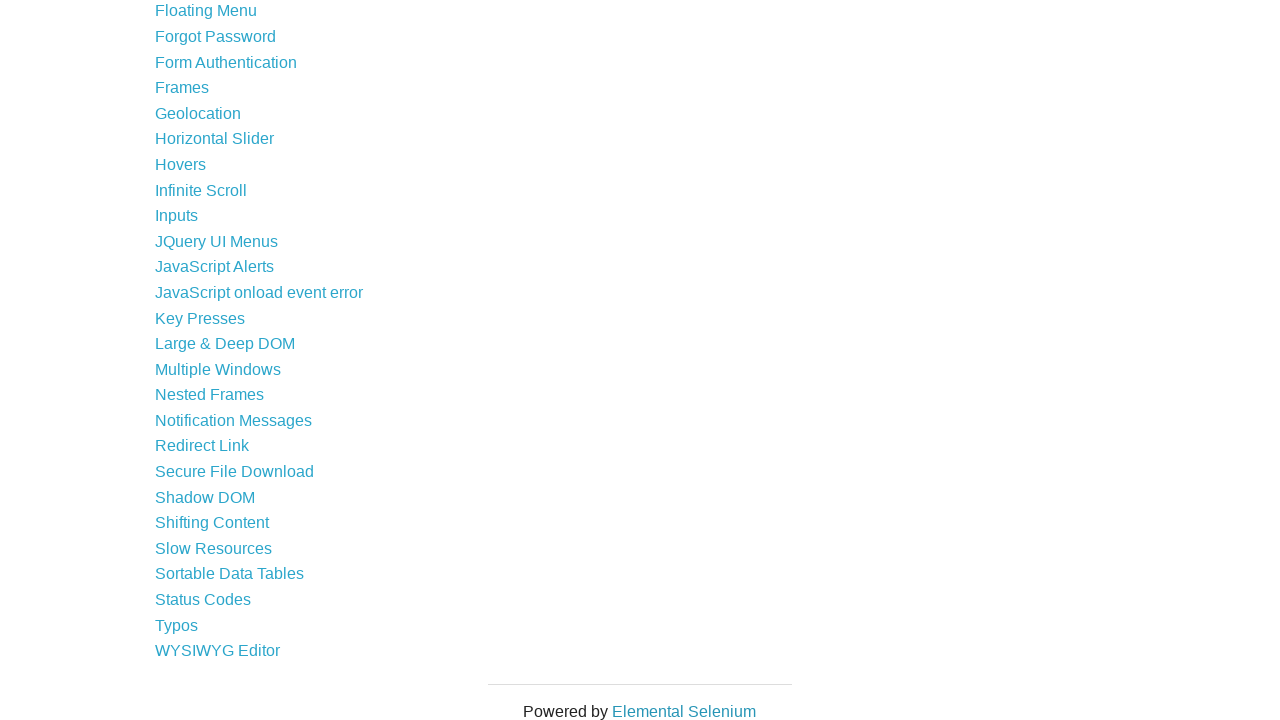

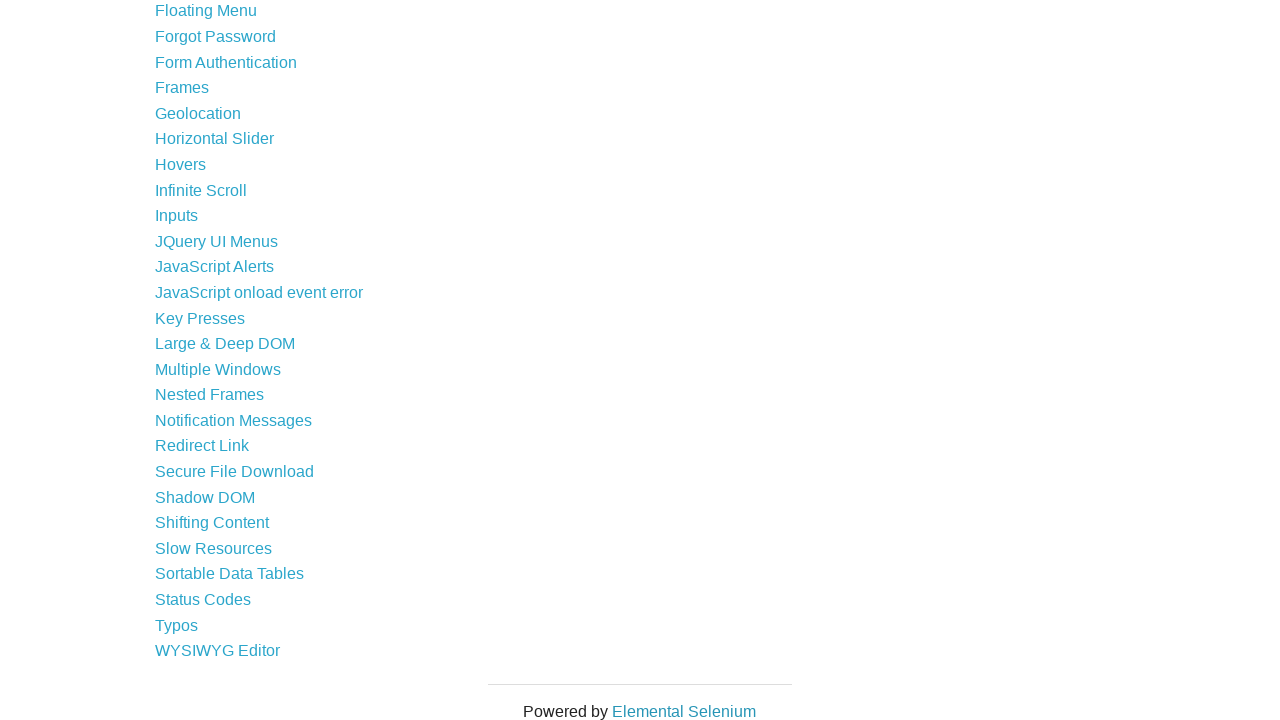